Navigates to MakeMyTrip homepage and verifies the URL contains "makemytrip"

Starting URL: https://www.makemytrip.com/

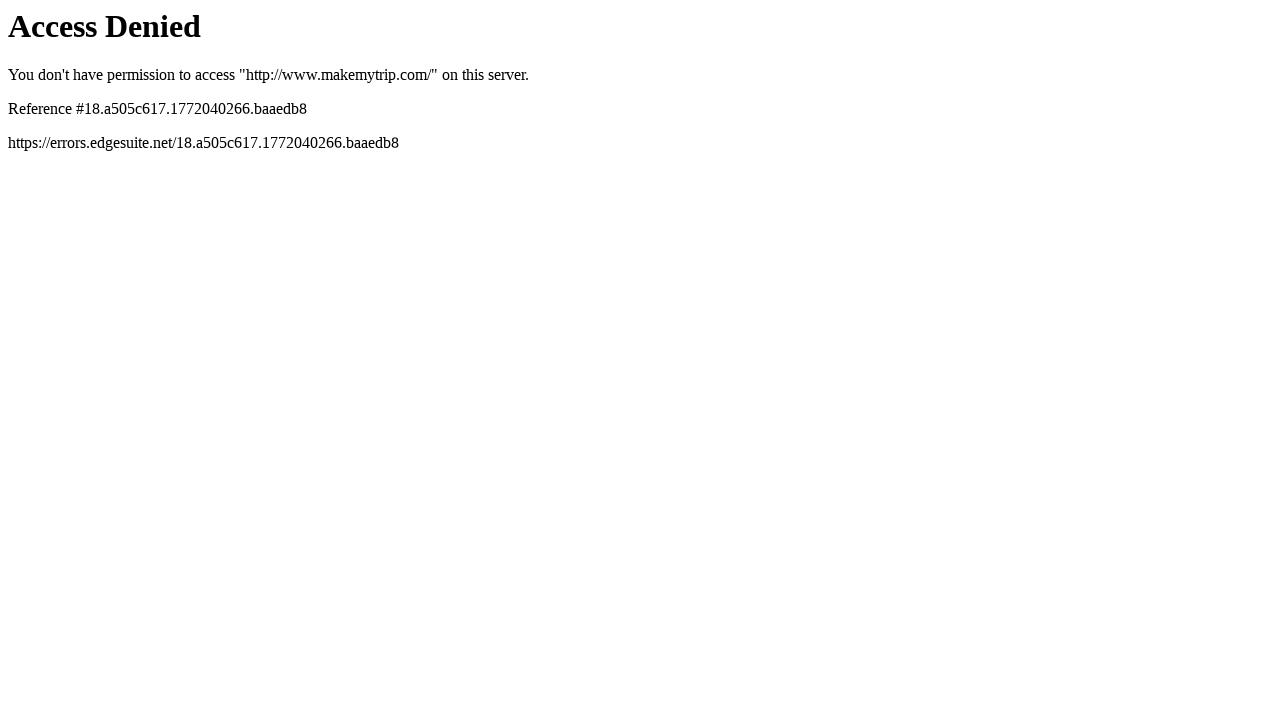

Navigated to MakeMyTrip homepage
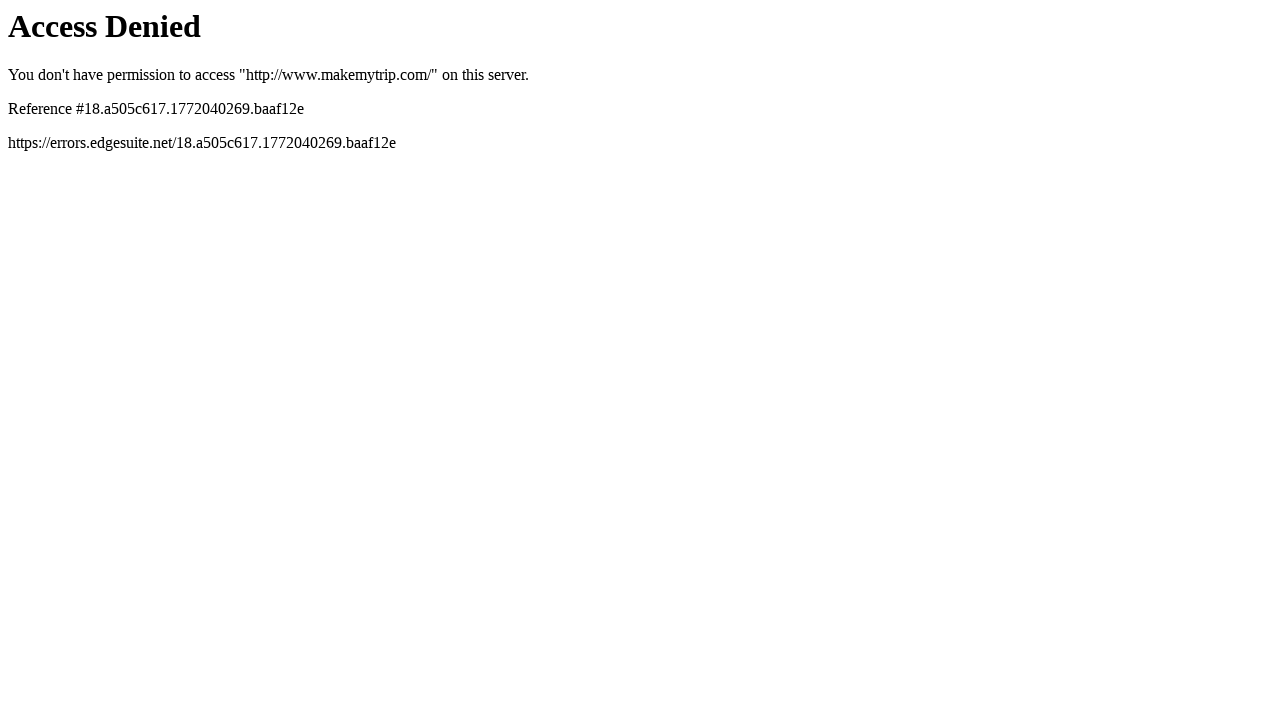

Verified URL contains 'makemytrip'
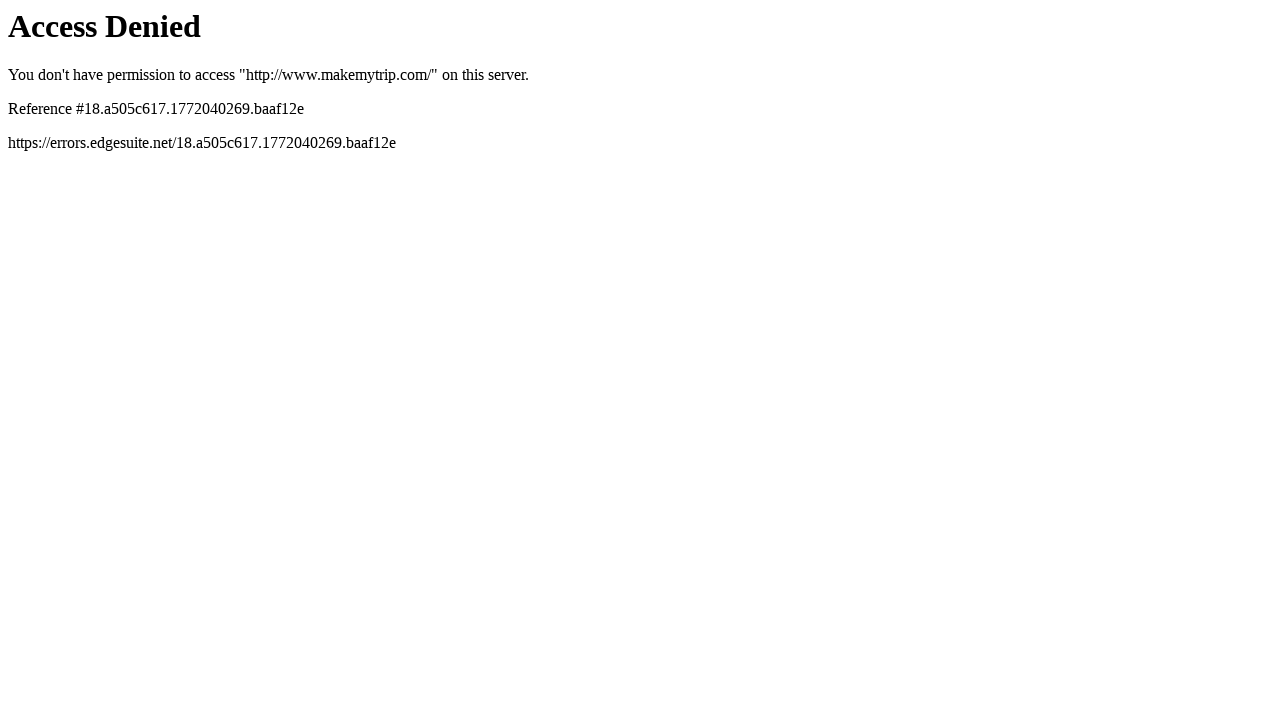

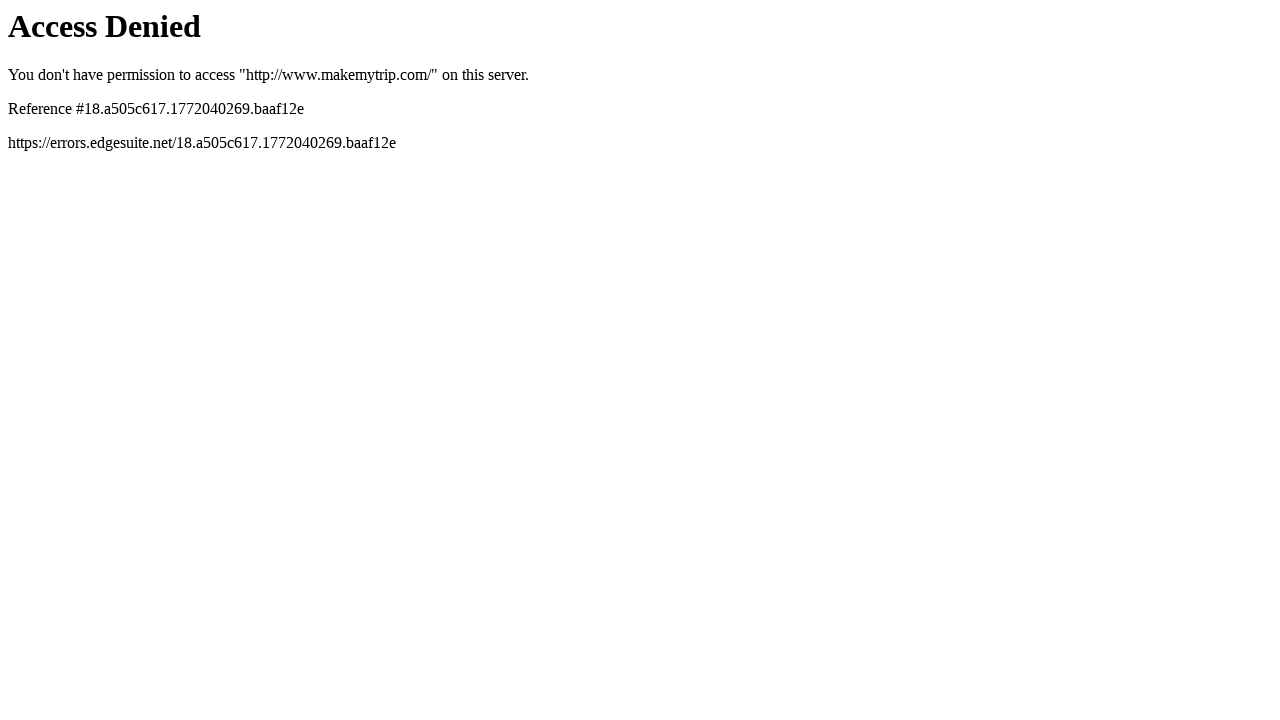